Tests clicking a button with a specific CSS class, handling the resulting alert dialog, and refreshing the page on the UI Testing Playground class attribute challenge page.

Starting URL: http://uitestingplayground.com/classattr

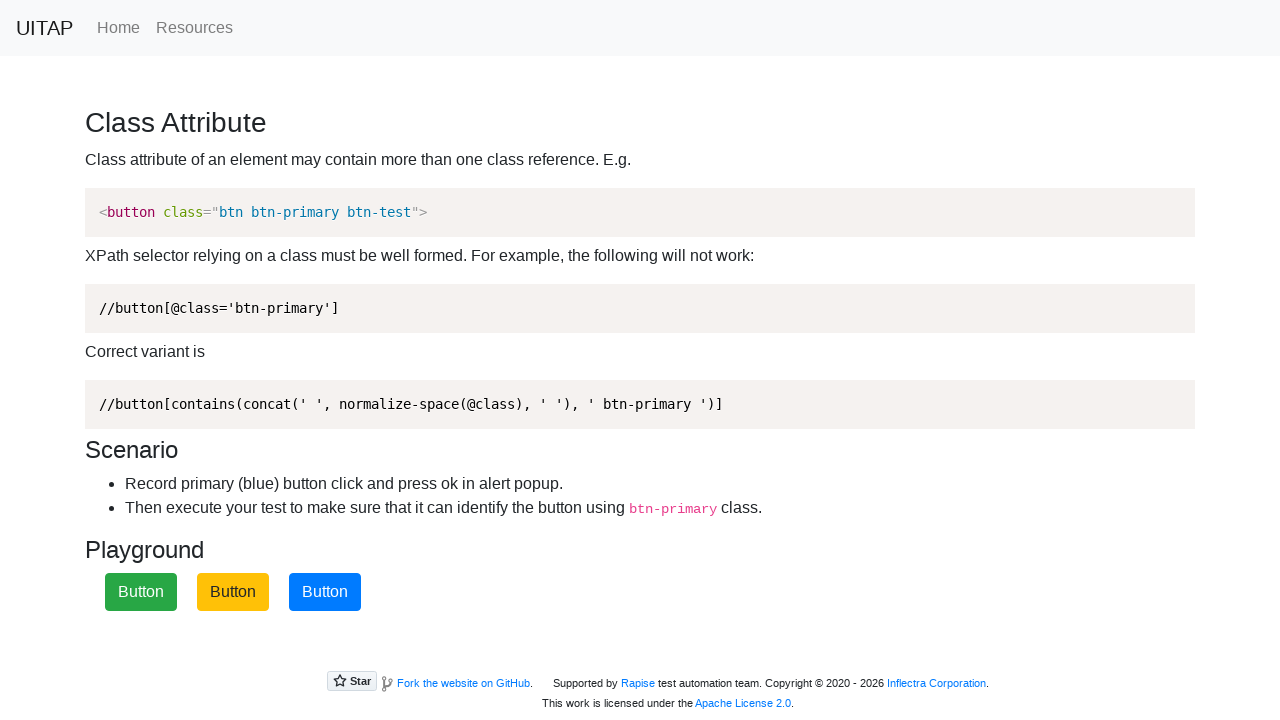

Clicked the primary button with btn-primary class at (325, 592) on button.btn-primary
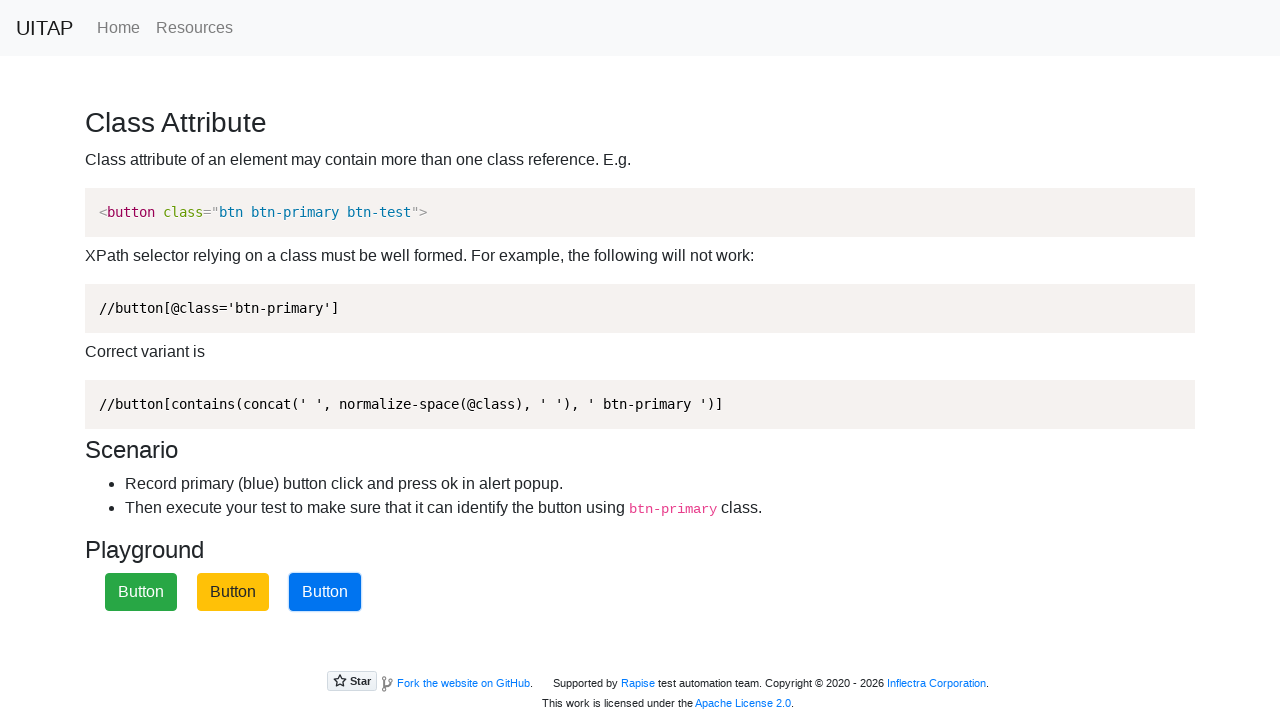

Set up dialog handler to accept alerts
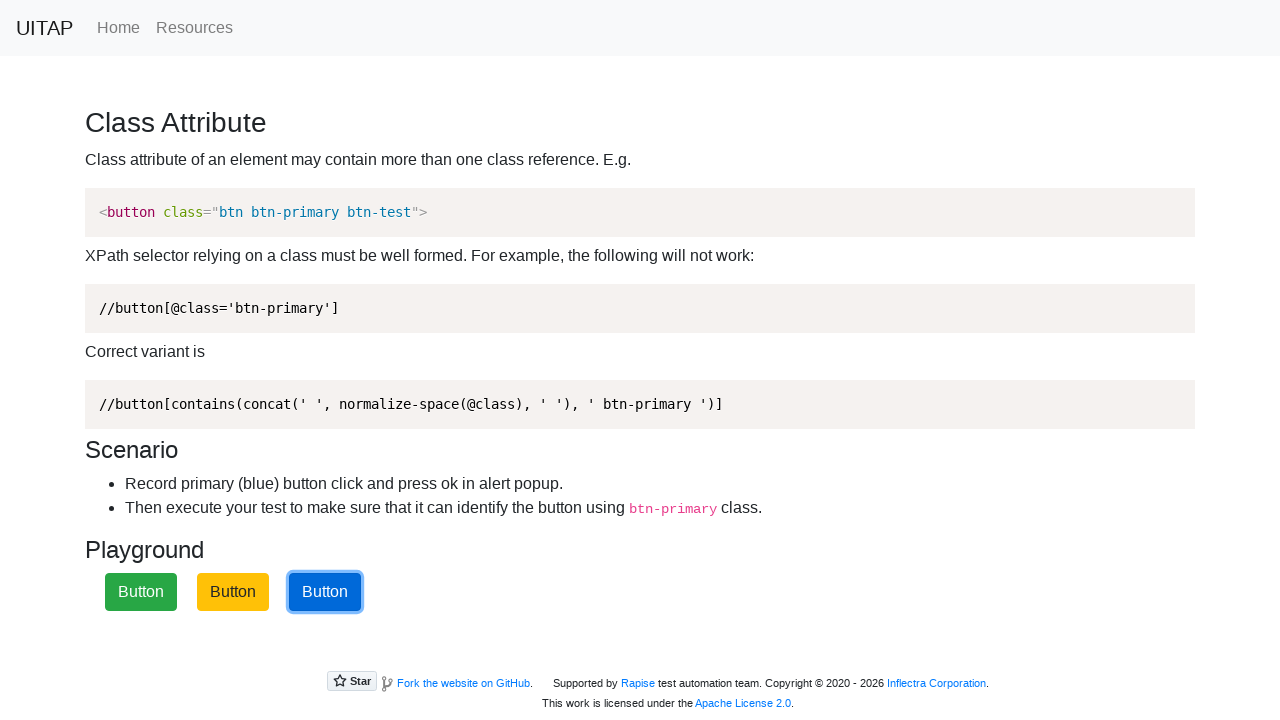

Waited 500ms for alert dialog to be handled
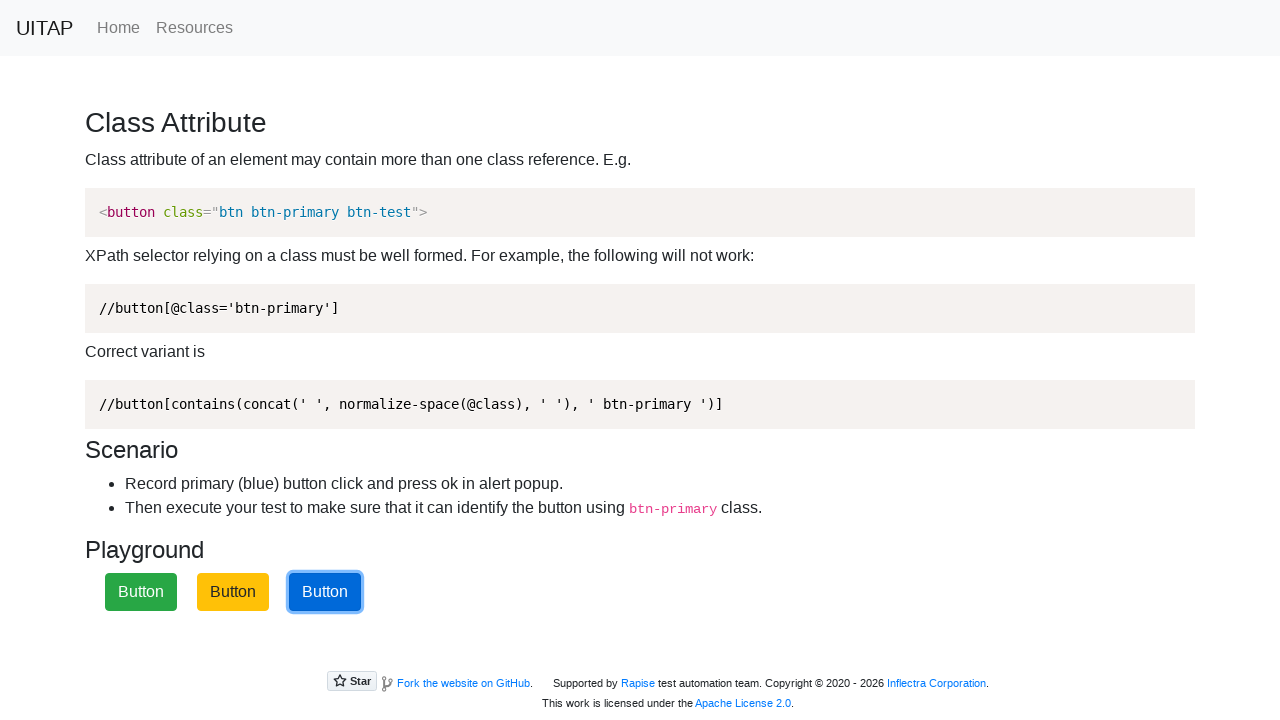

Refreshed the page
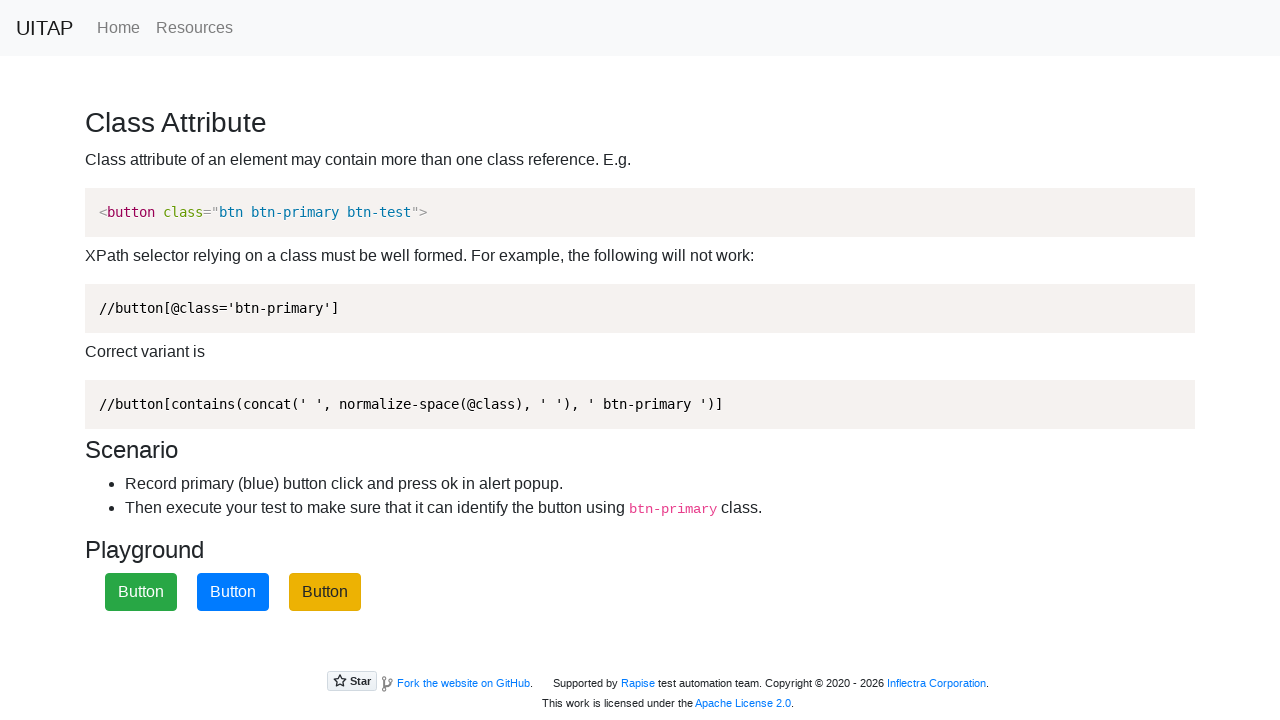

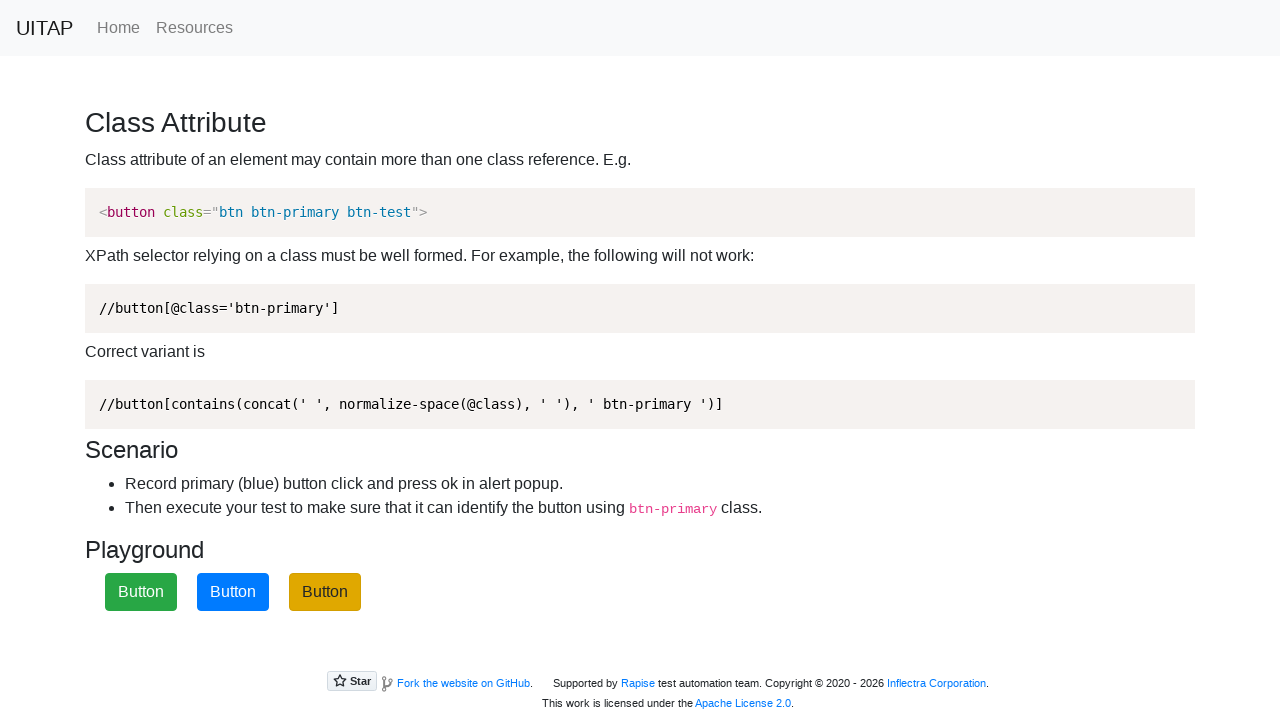